Tests navigation to services section on Spanish version by clicking the Servicios link in navigation

Starting URL: https://english-creative.com/es/

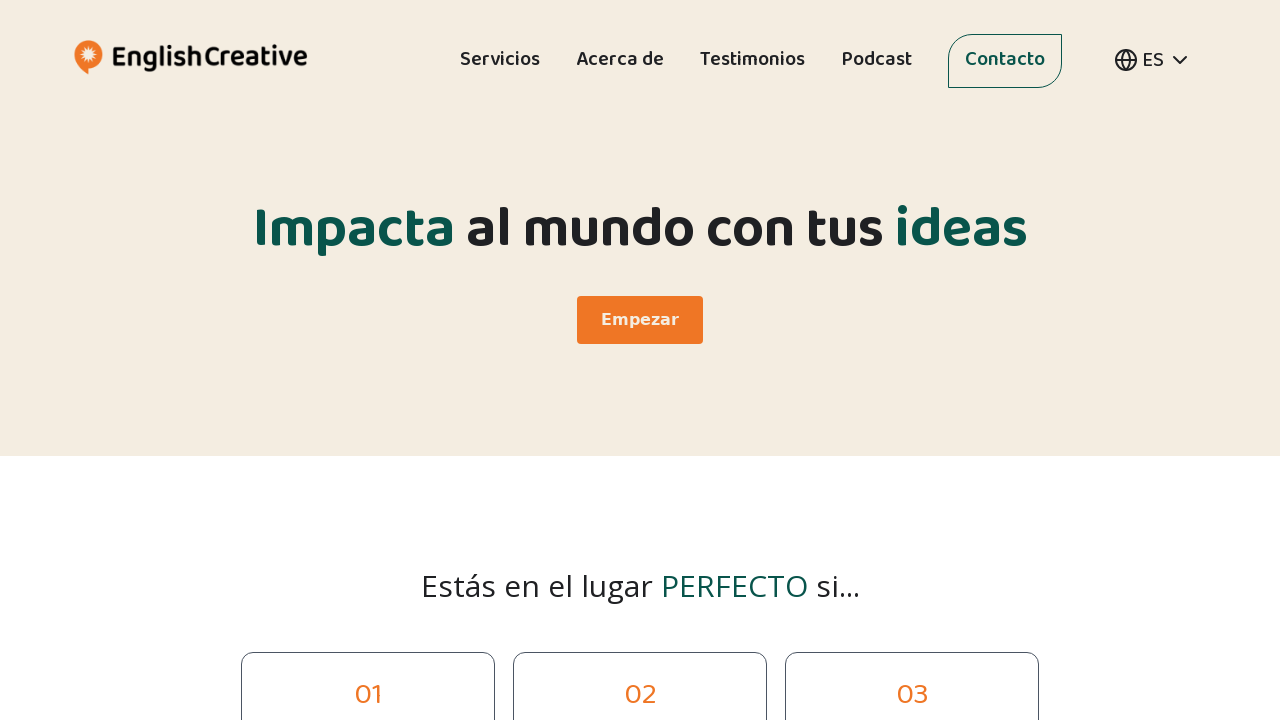

Clicked Servicios link in navigation at (500, 64) on internal:role=navigation >> internal:role=link[name="Servicios"i]
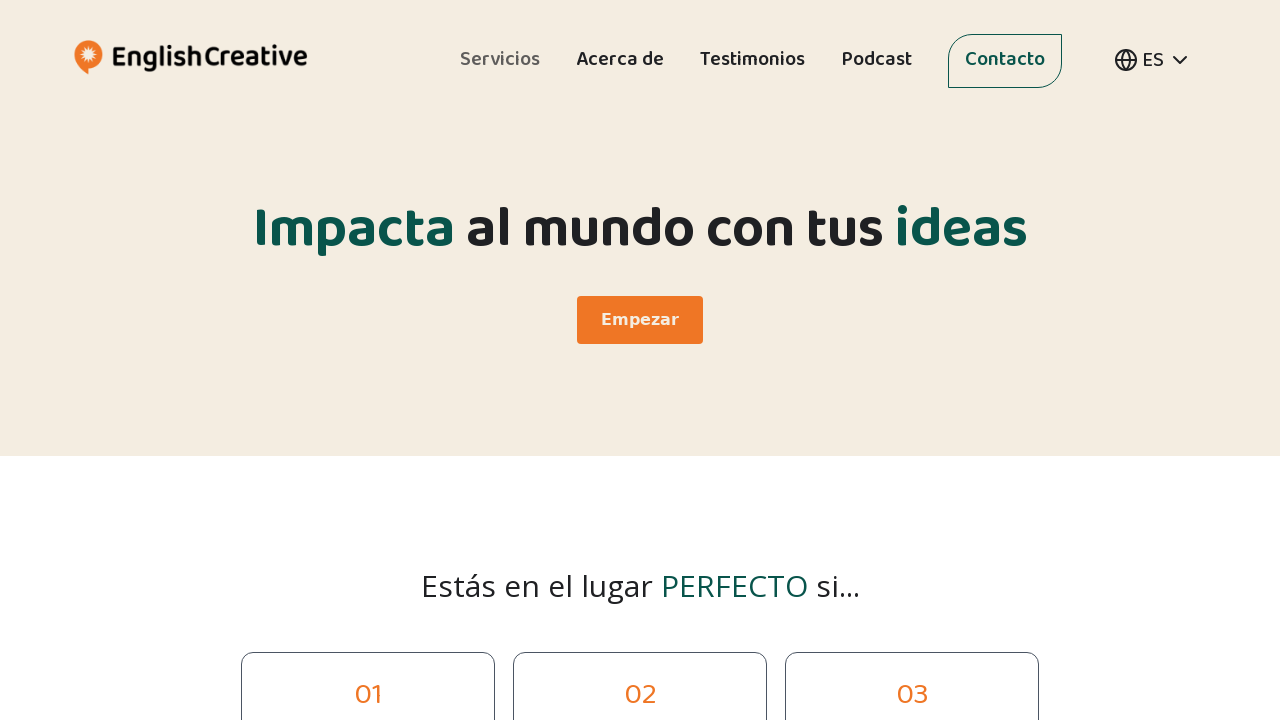

Navigated to services section on Spanish version
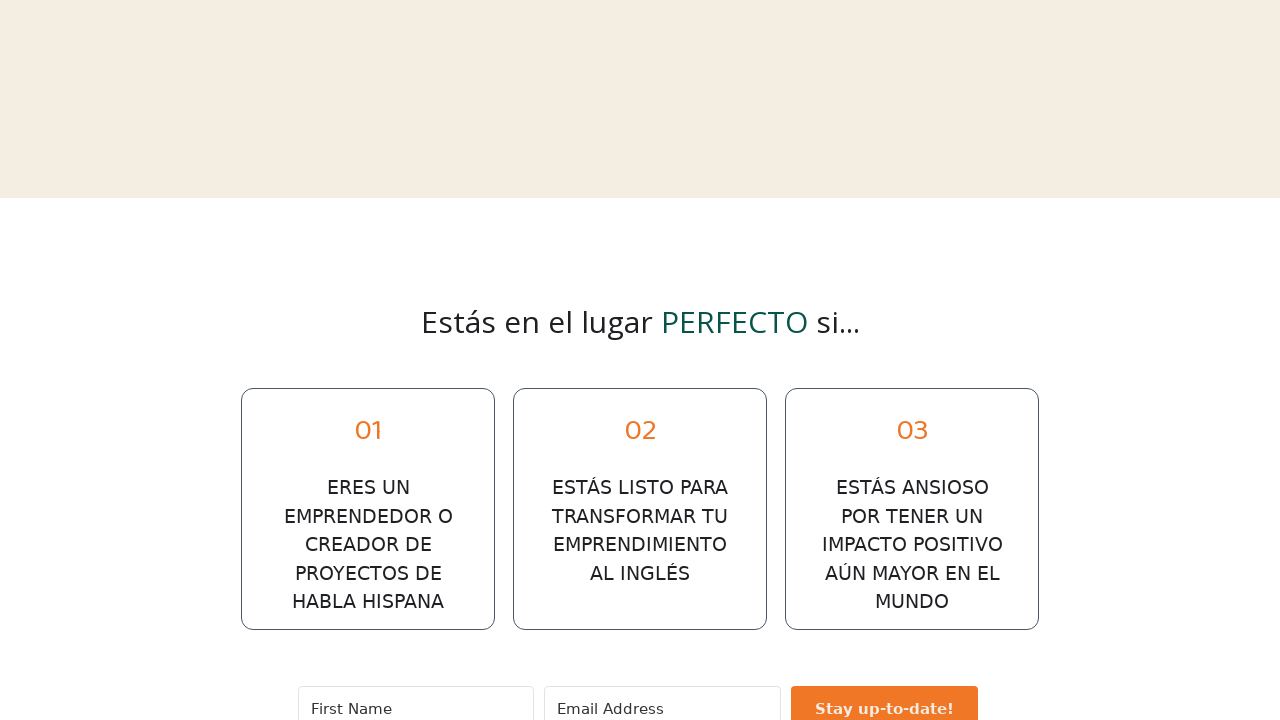

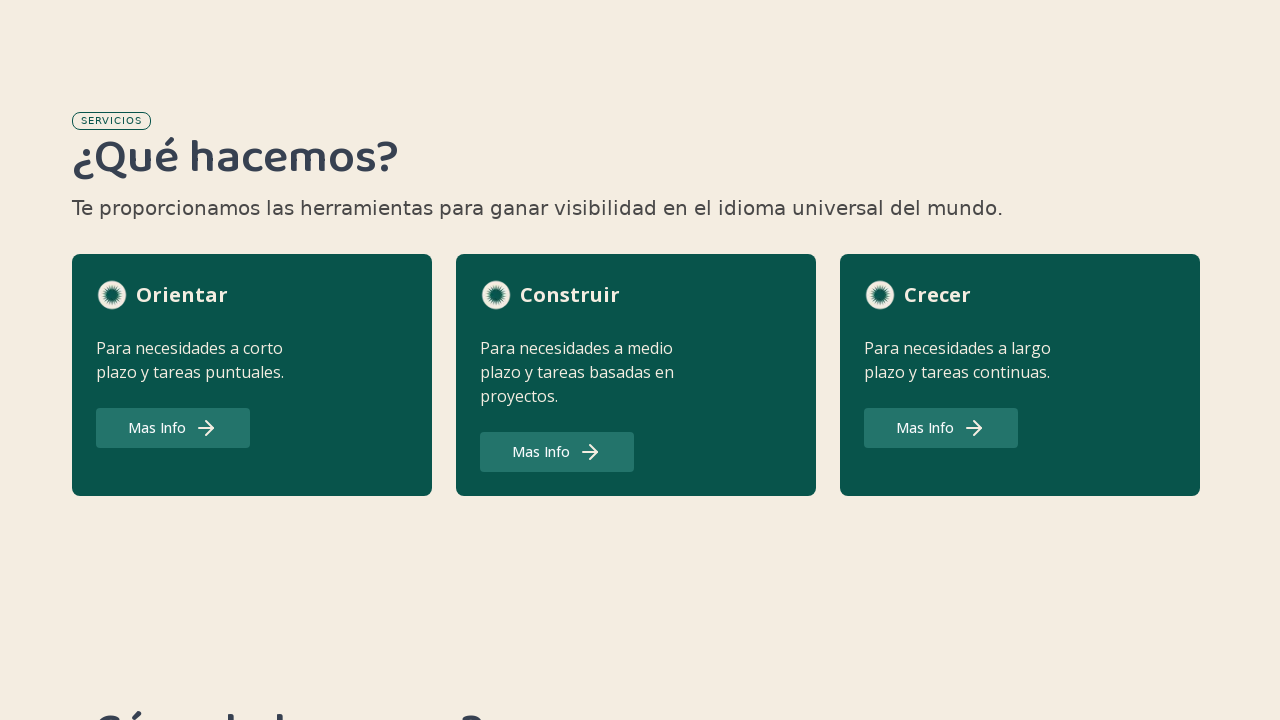